Tests checkbox functionality by locating two checkboxes and clicking them based on their current selection state - selects checkbox1 if not selected, and deselects checkbox2 if selected.

Starting URL: https://the-internet.herokuapp.com/checkboxes

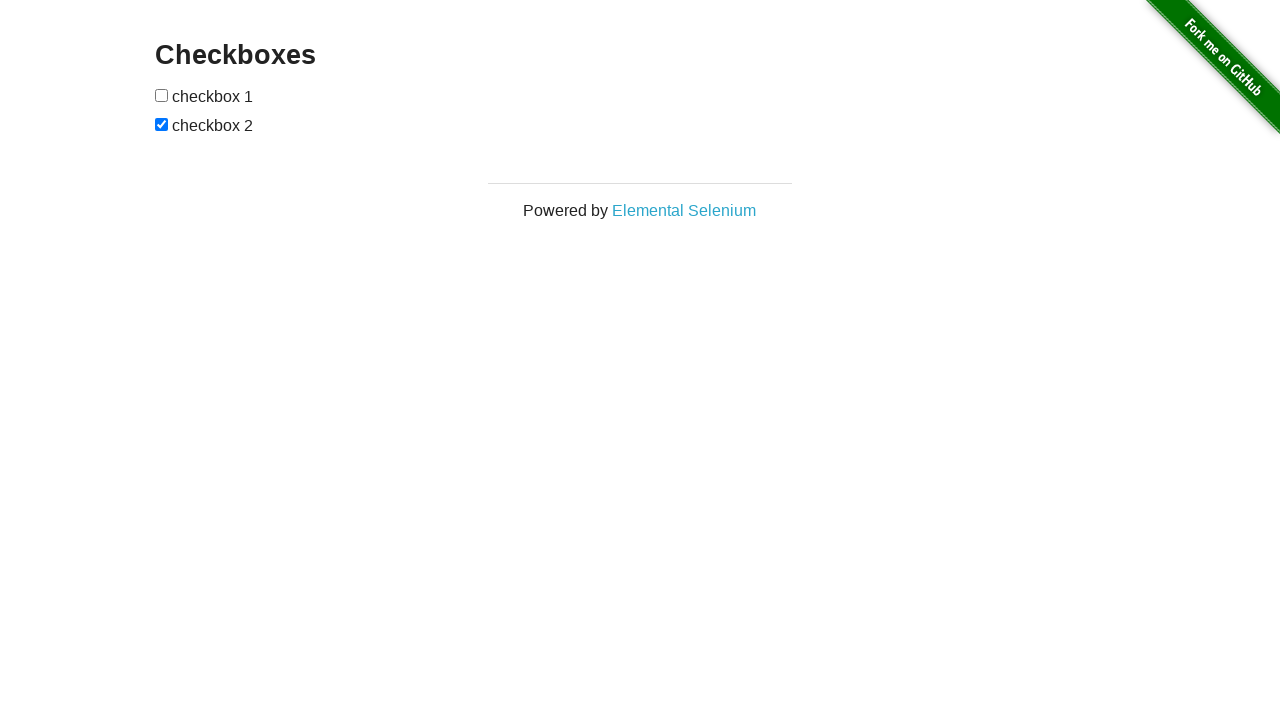

Navigated to the checkboxes test page
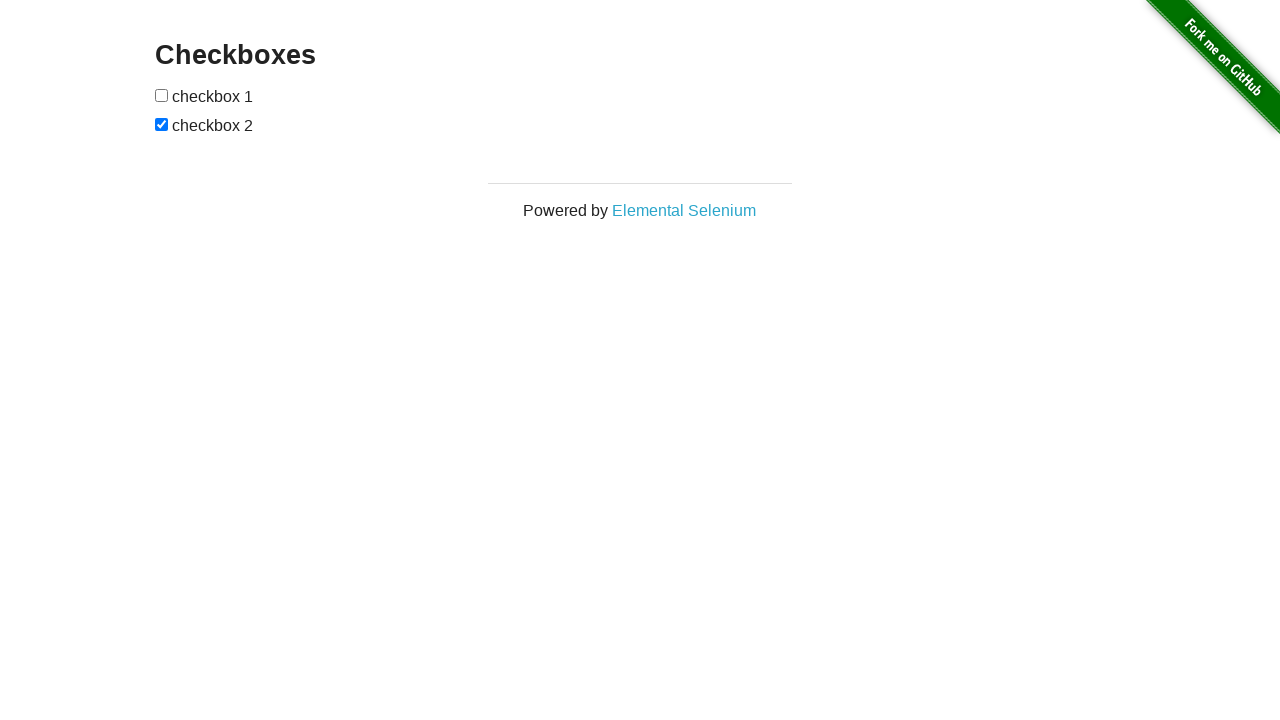

Located checkbox1 element
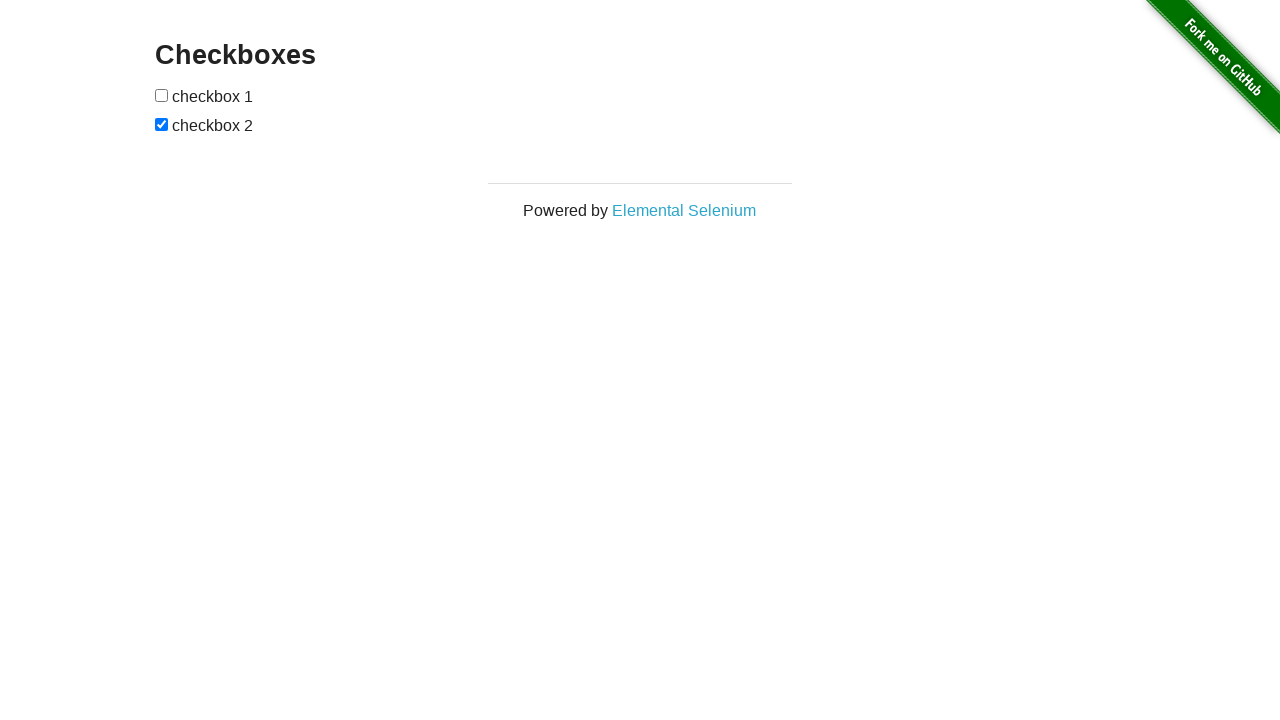

Located checkbox2 element
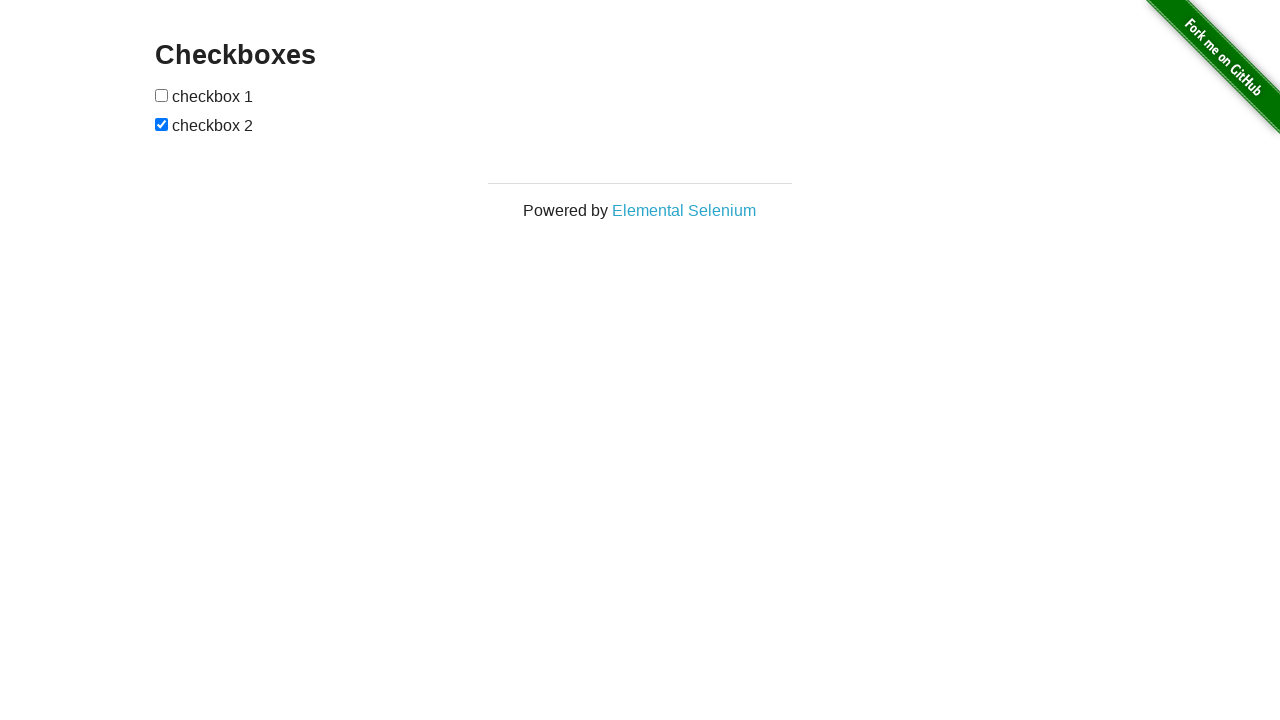

Checked checkbox1 state - not selected
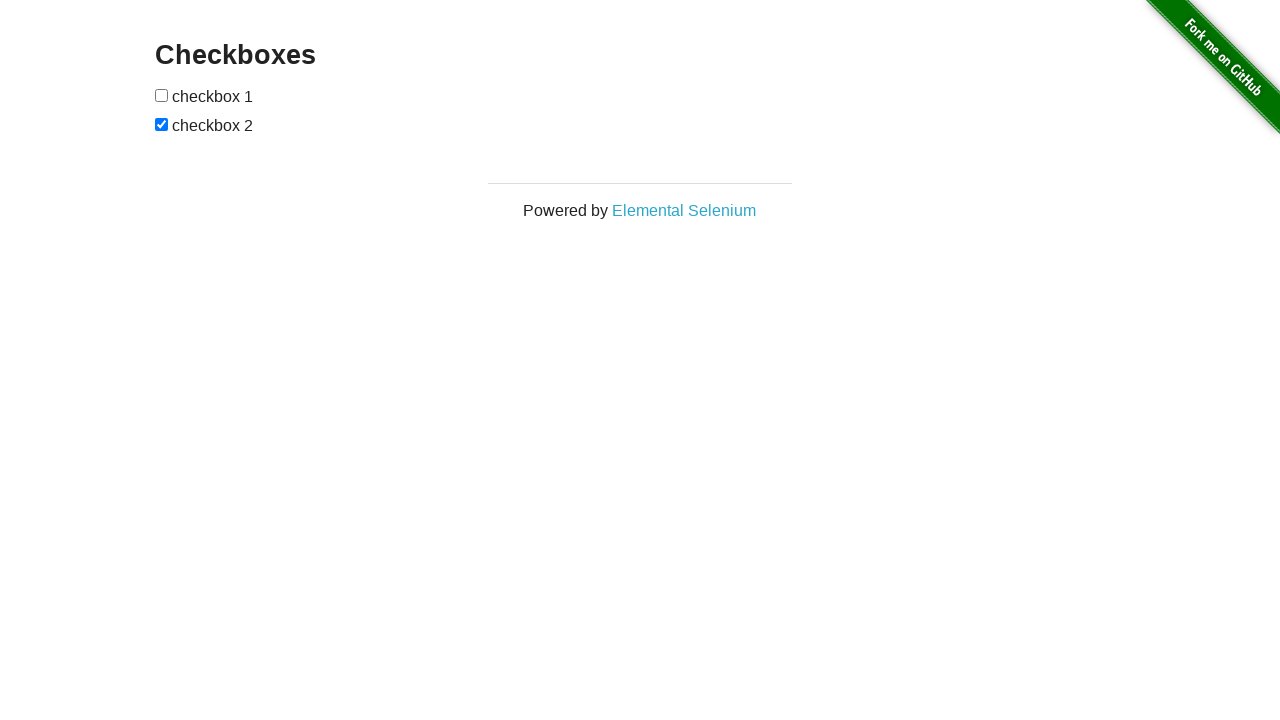

Clicked checkbox1 to select it at (162, 95) on (//input)[1]
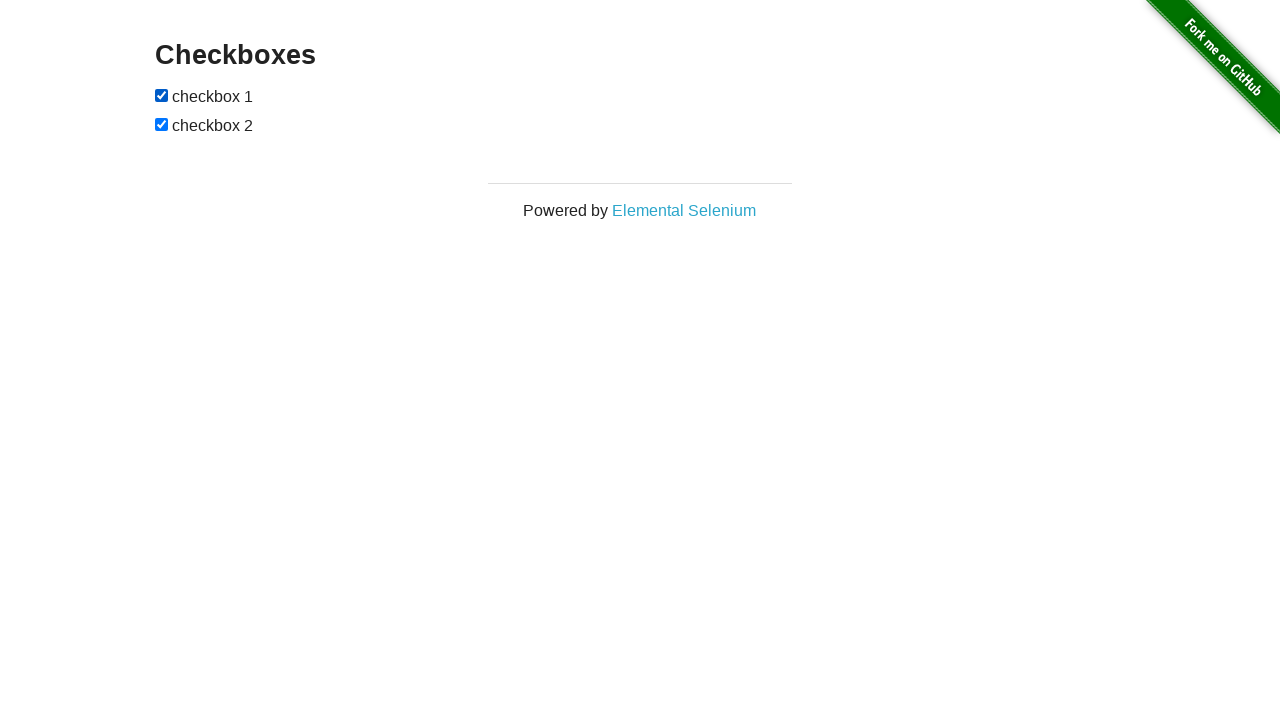

Checked checkbox2 state - currently selected
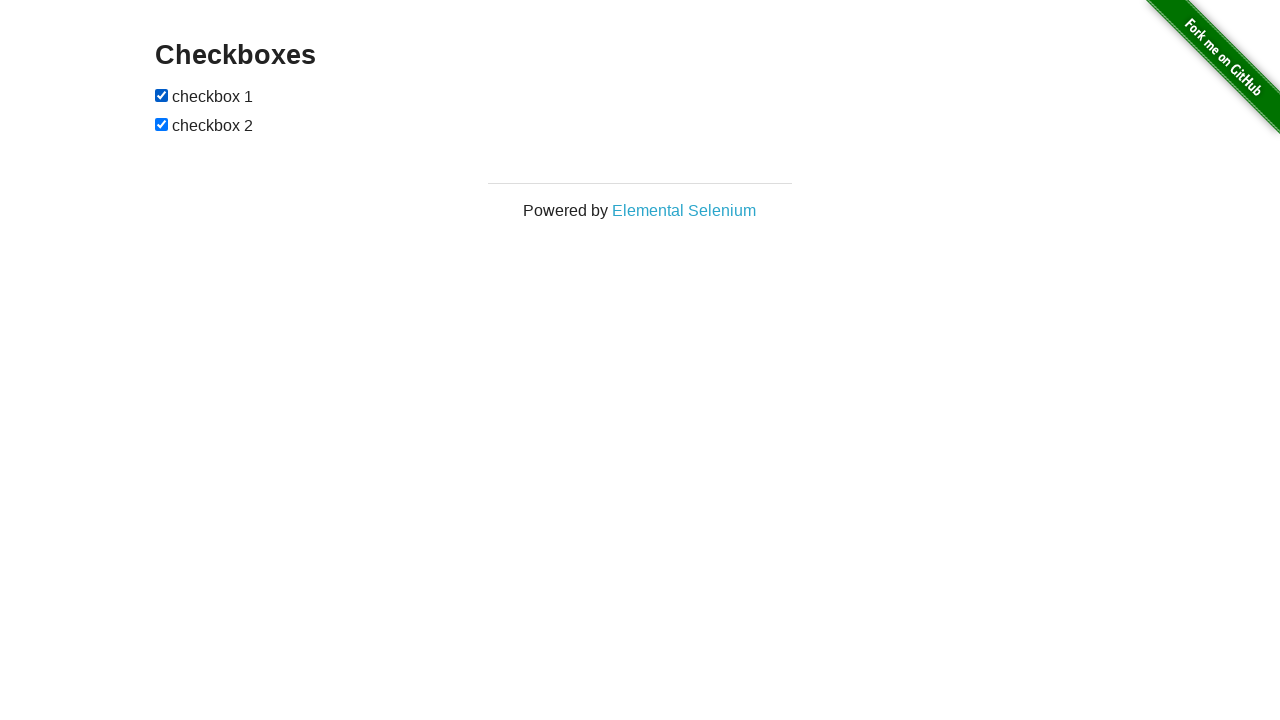

Clicked checkbox2 to deselect it at (162, 124) on (//input)[2]
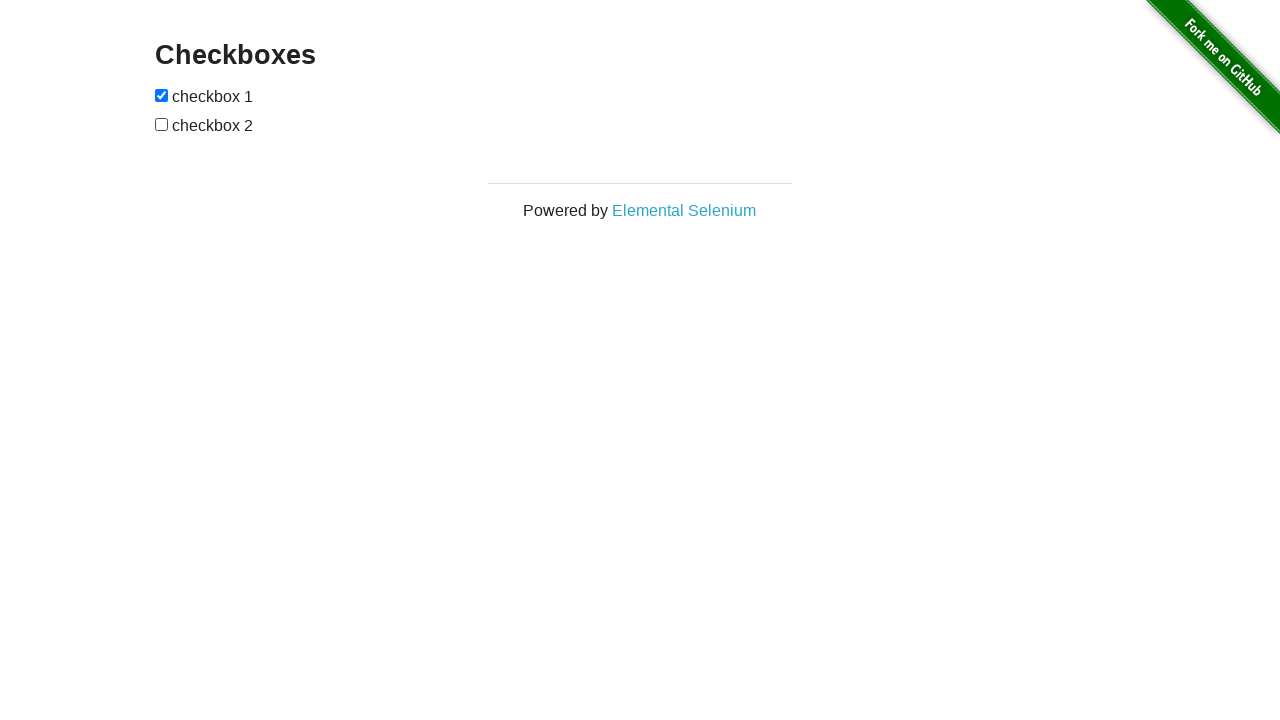

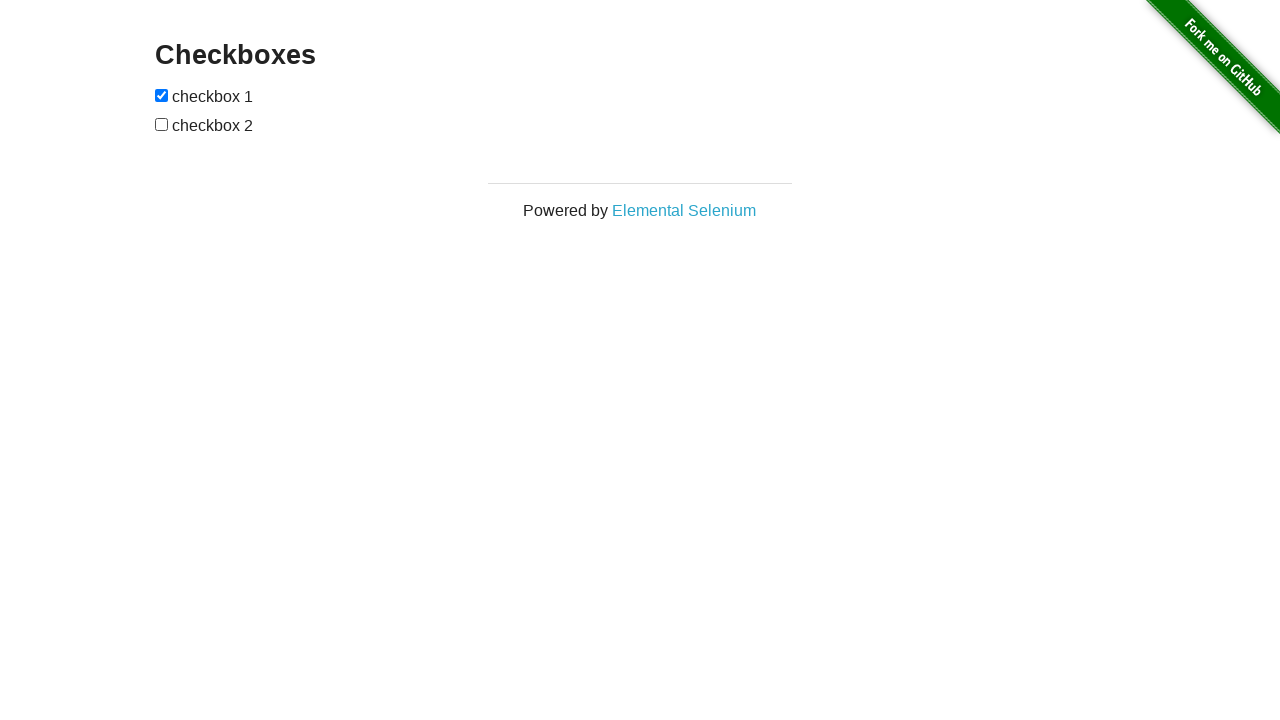